Tests the BrowserStack homepage by clicking on the Developers menu link.

Starting URL: https://www.browserstack.com

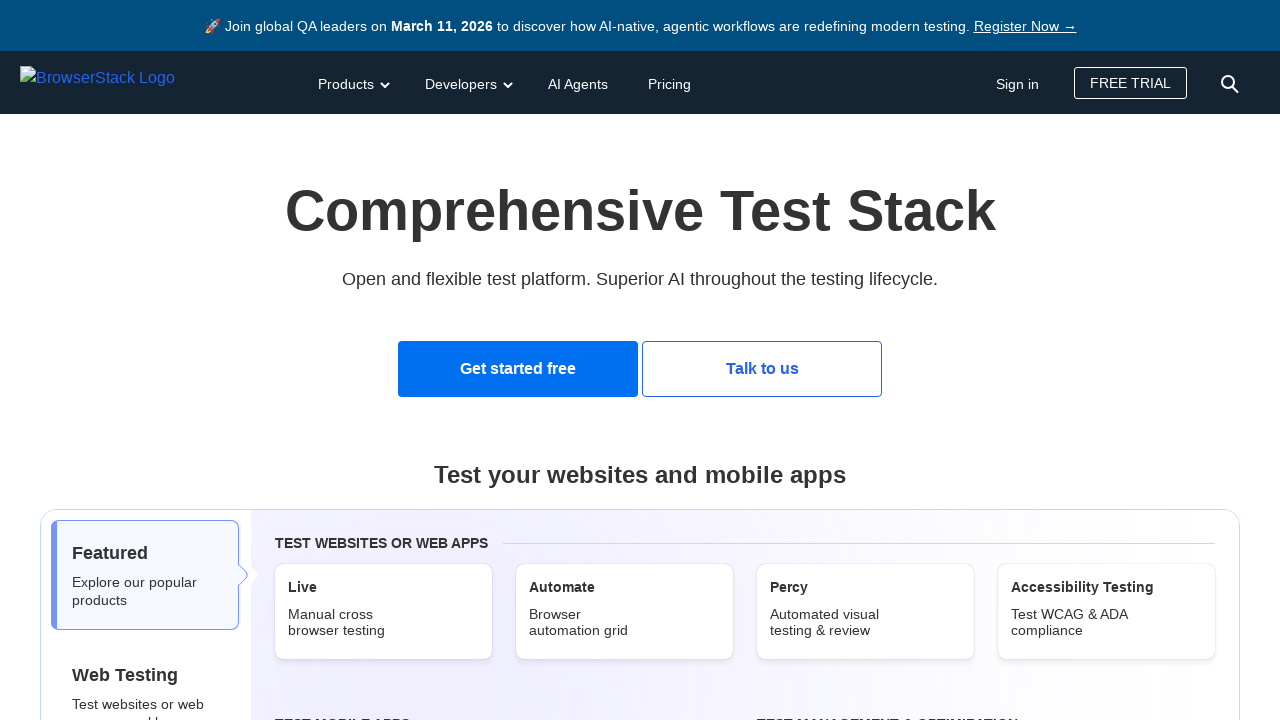

Navigated to BrowserStack homepage
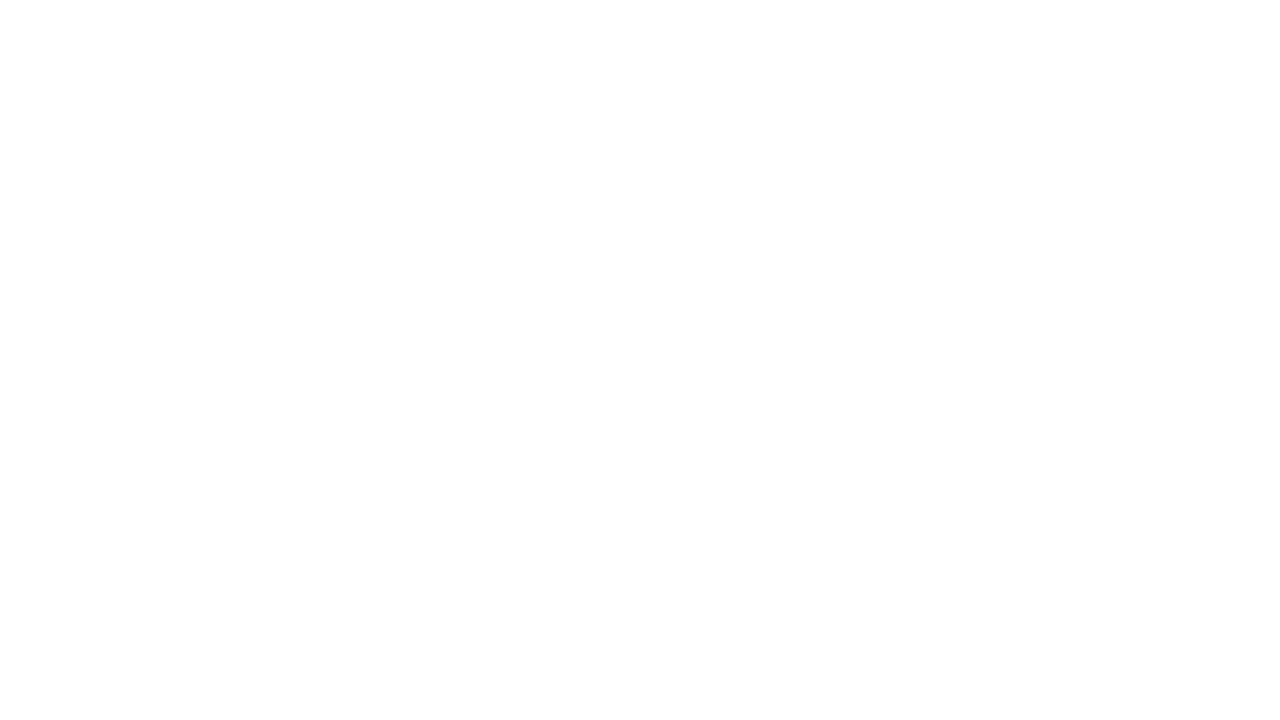

Clicked on Developers menu link at (466, 82) on text=Developers
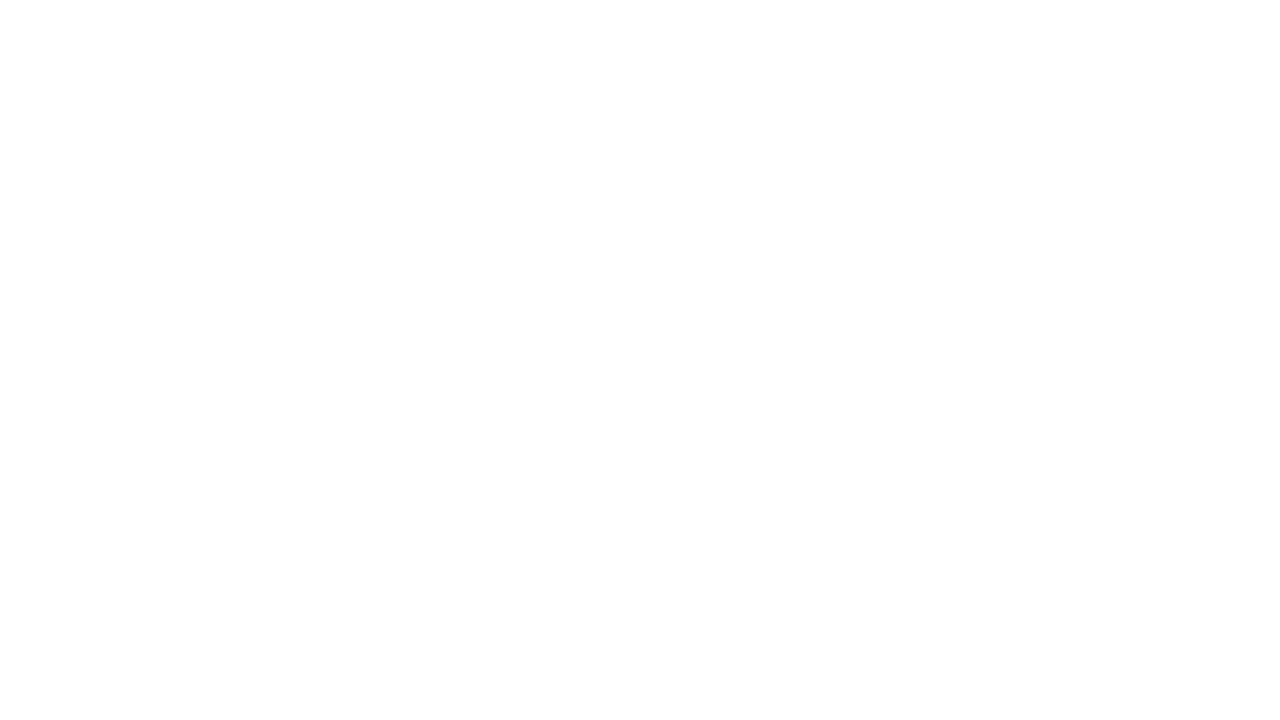

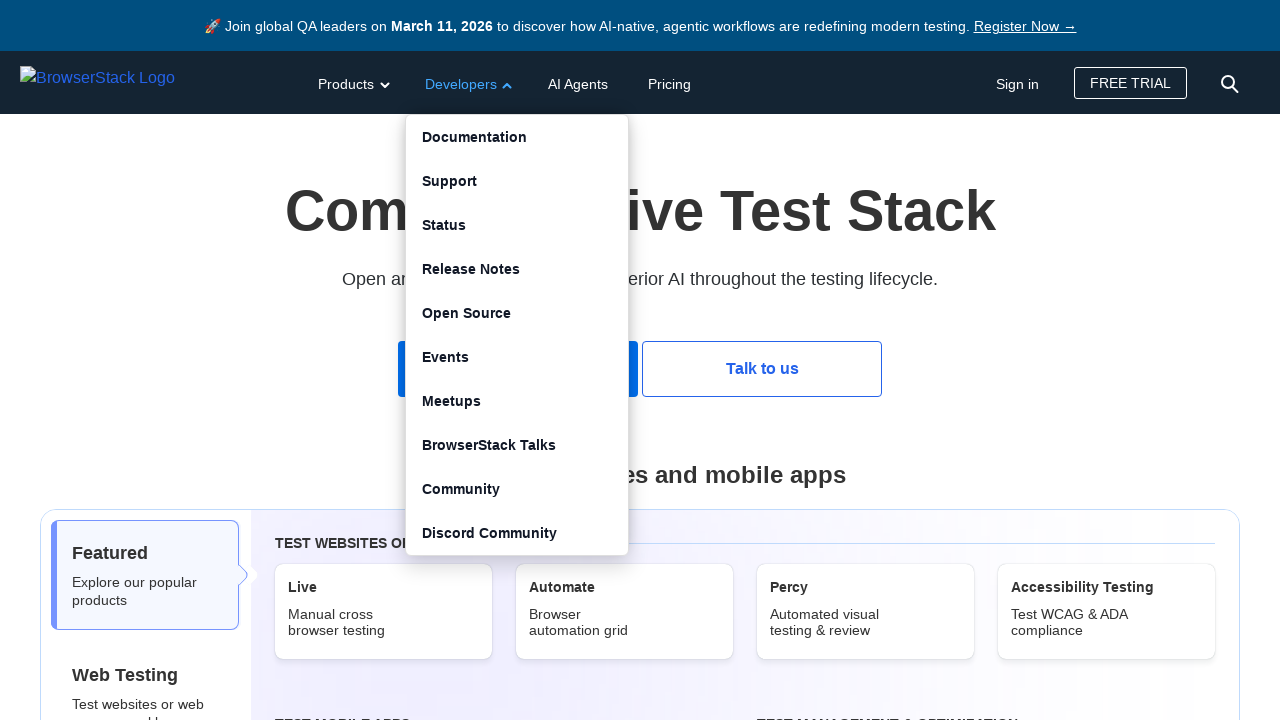